Tests the login form validation by clicking the login button with empty username and password fields, then dismissing the error message.

Starting URL: https://www.saucedemo.com/

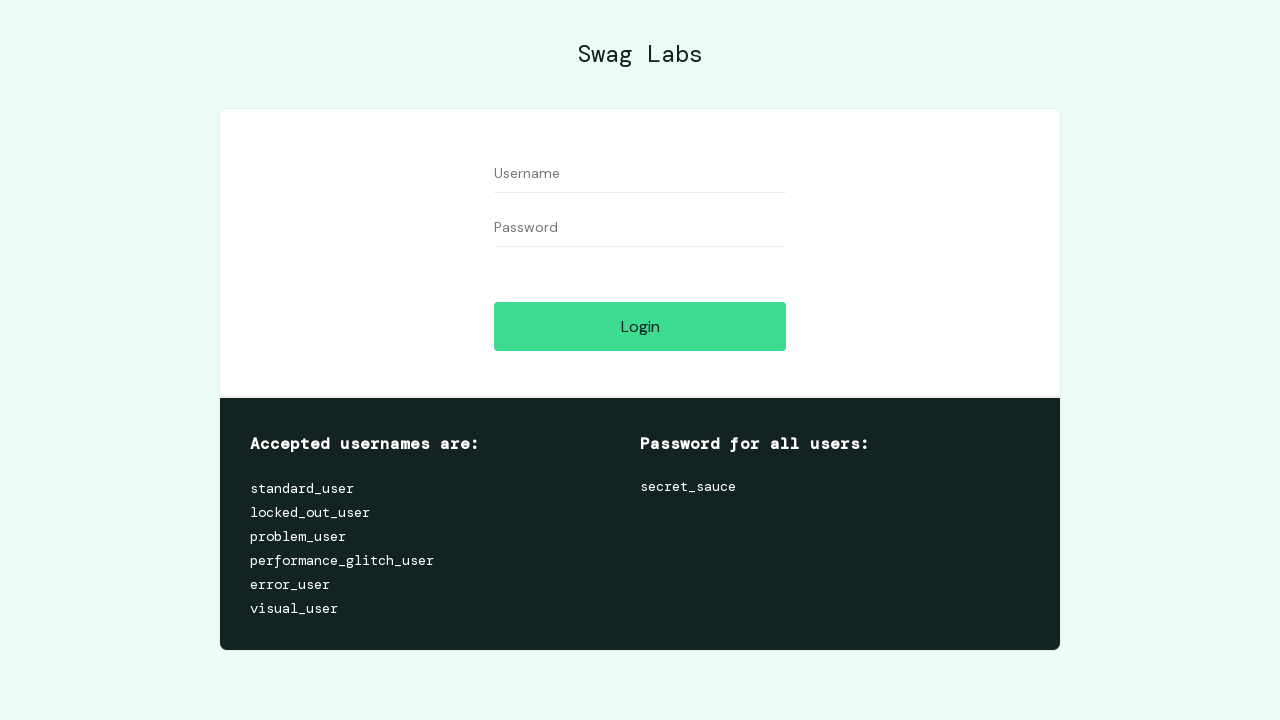

Set viewport size to 1552x880
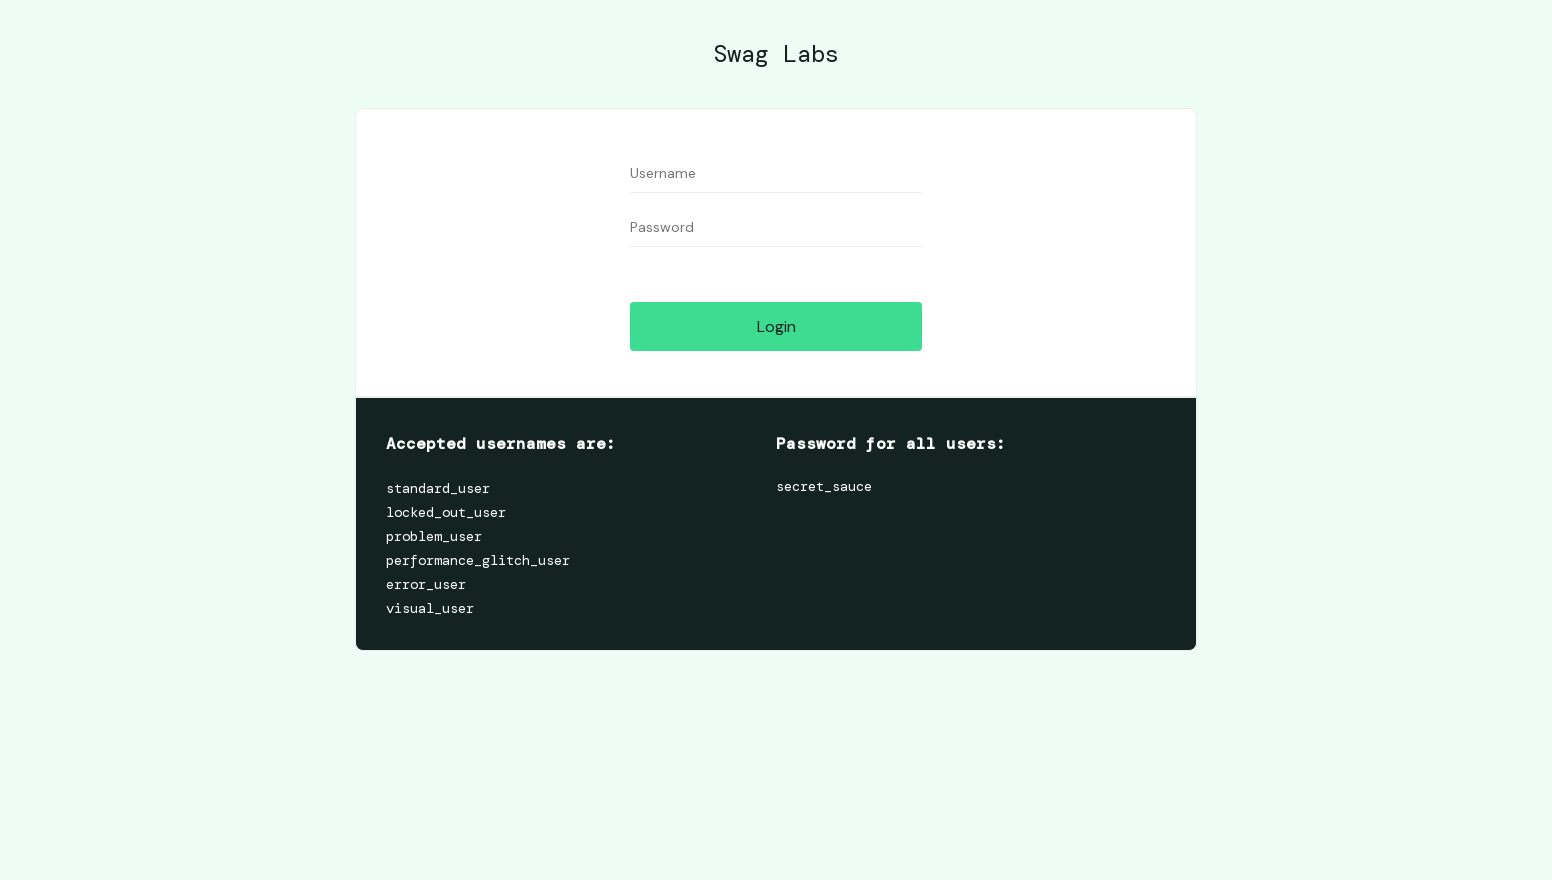

Clicked login button with empty username and password fields at (776, 326) on [data-test='login-button']
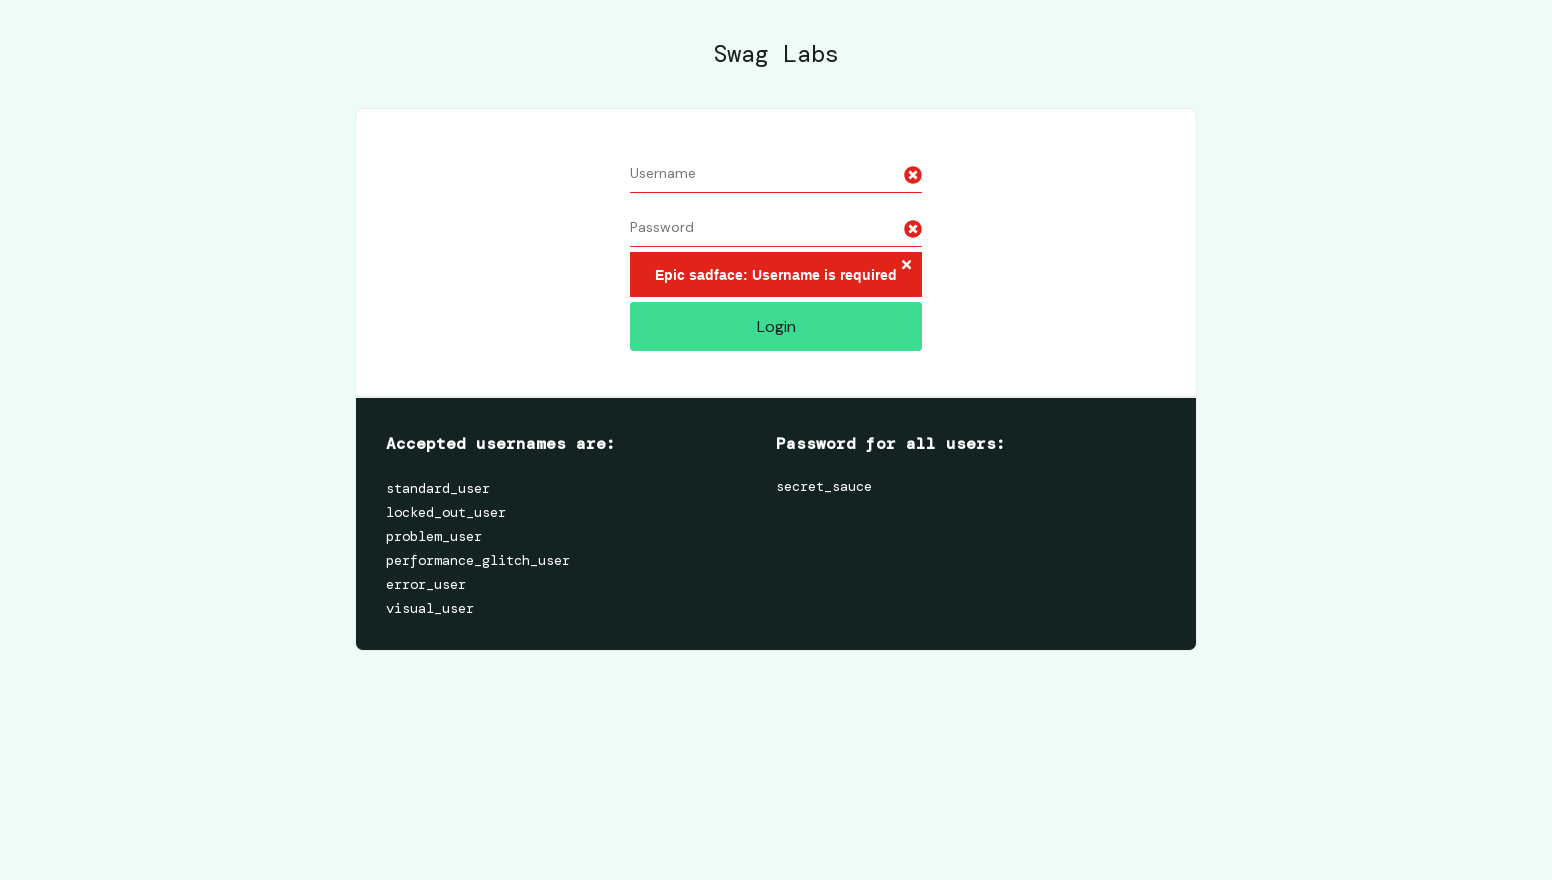

Dismissed the error message by clicking close button at (906, 265) on .fa-times > path
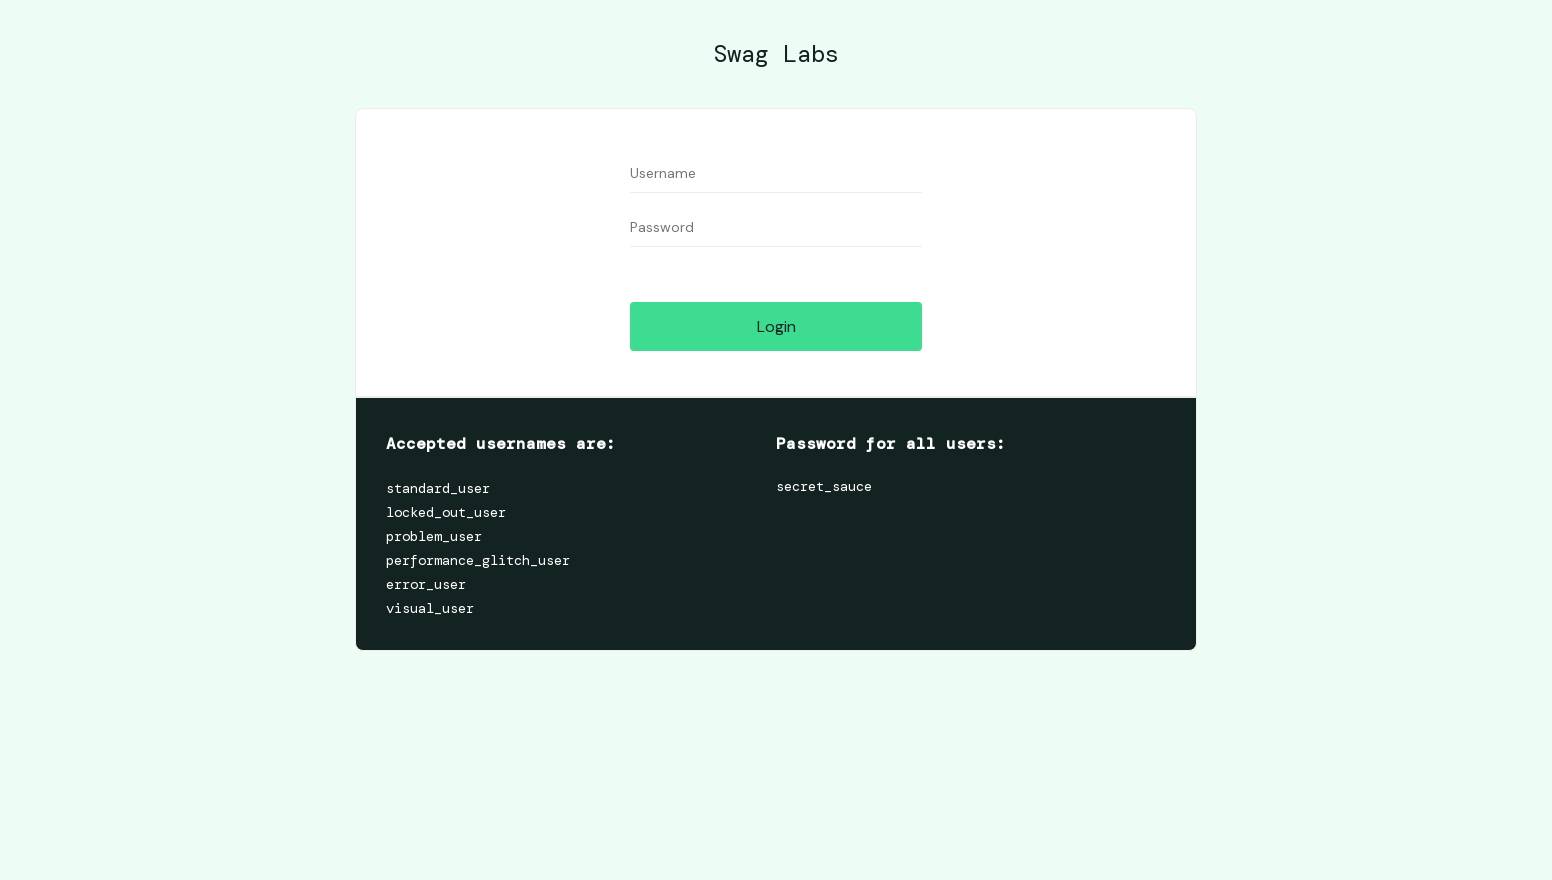

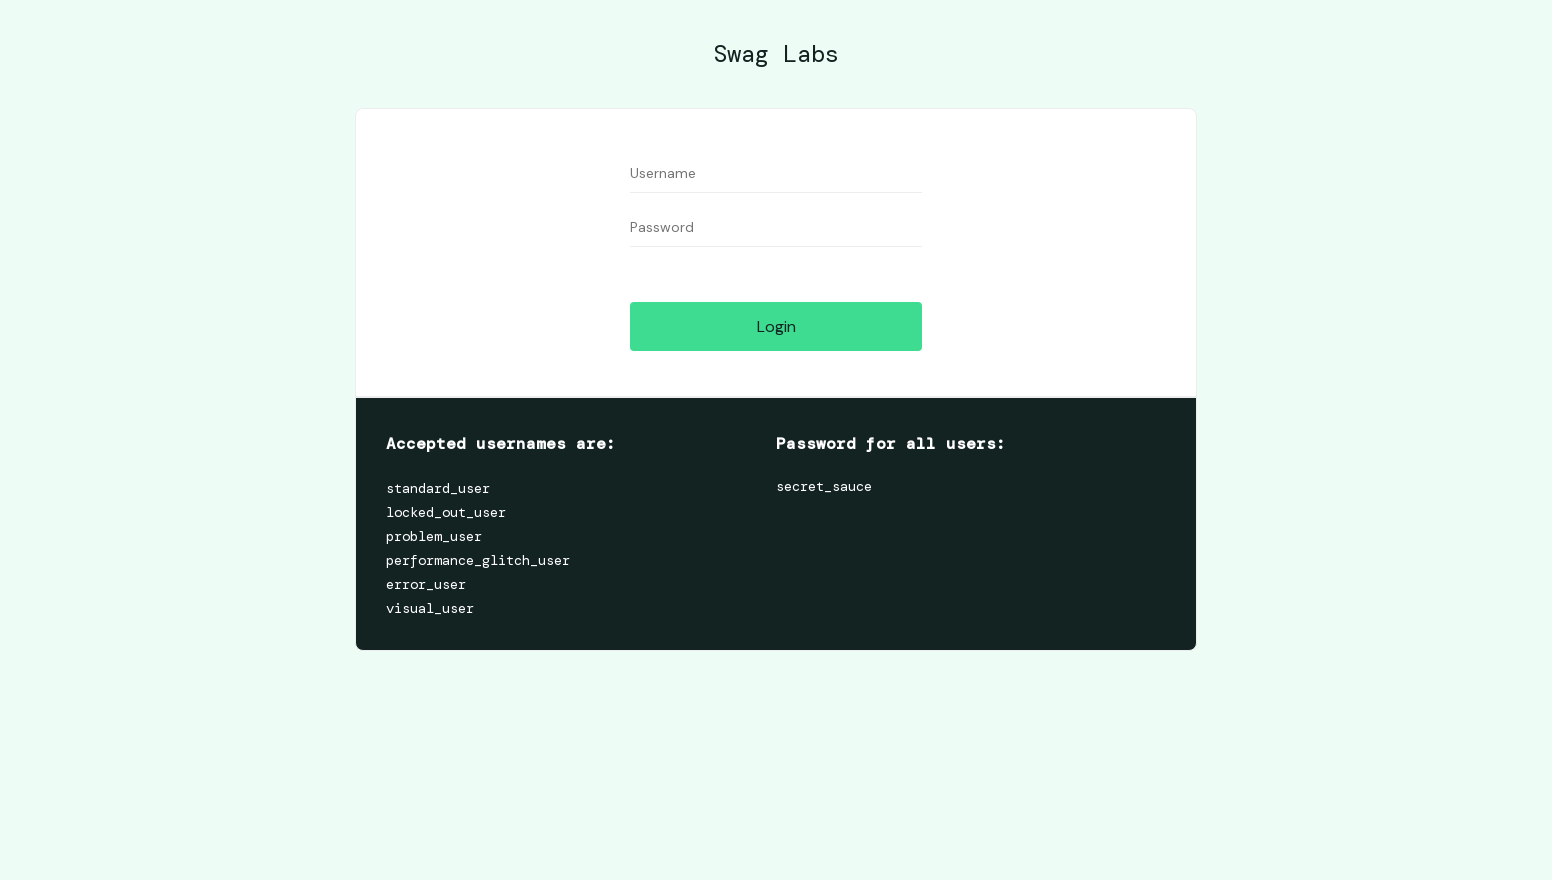